Tests entering a value in a datalist input field

Starting URL: https://bonigarcia.dev/selenium-webdriver-java/web-form.html

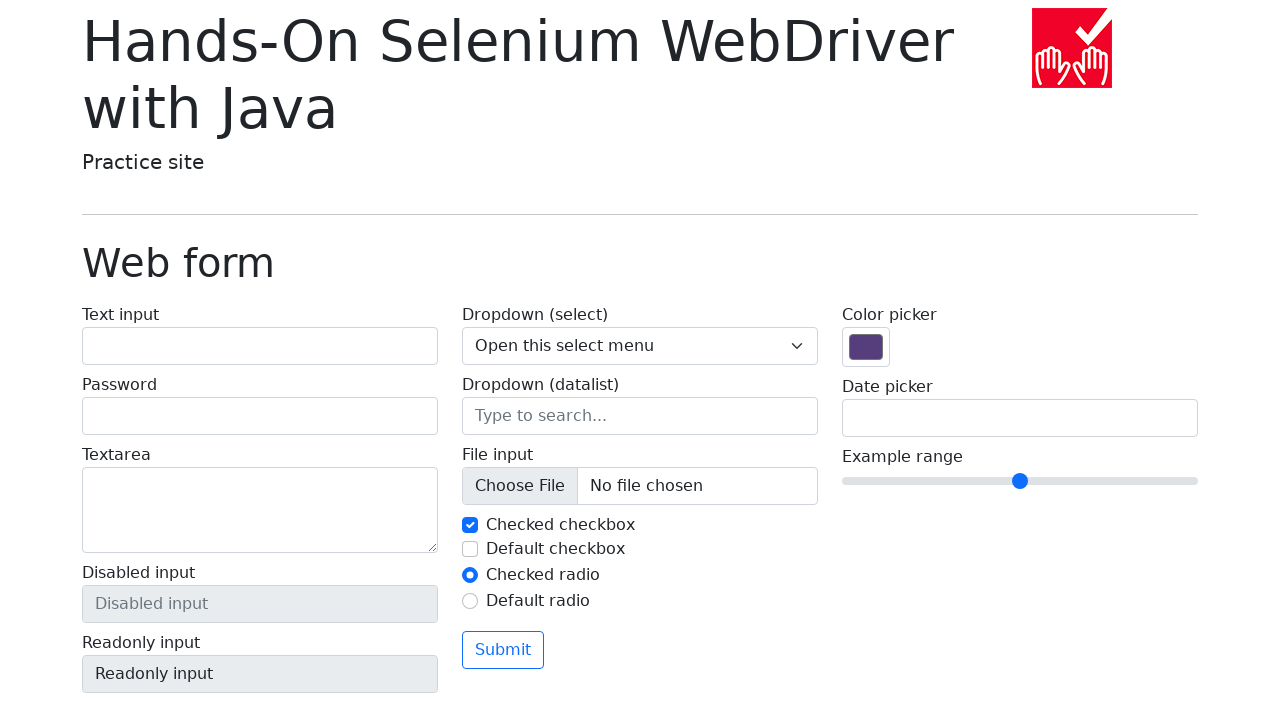

Navigated to web form page
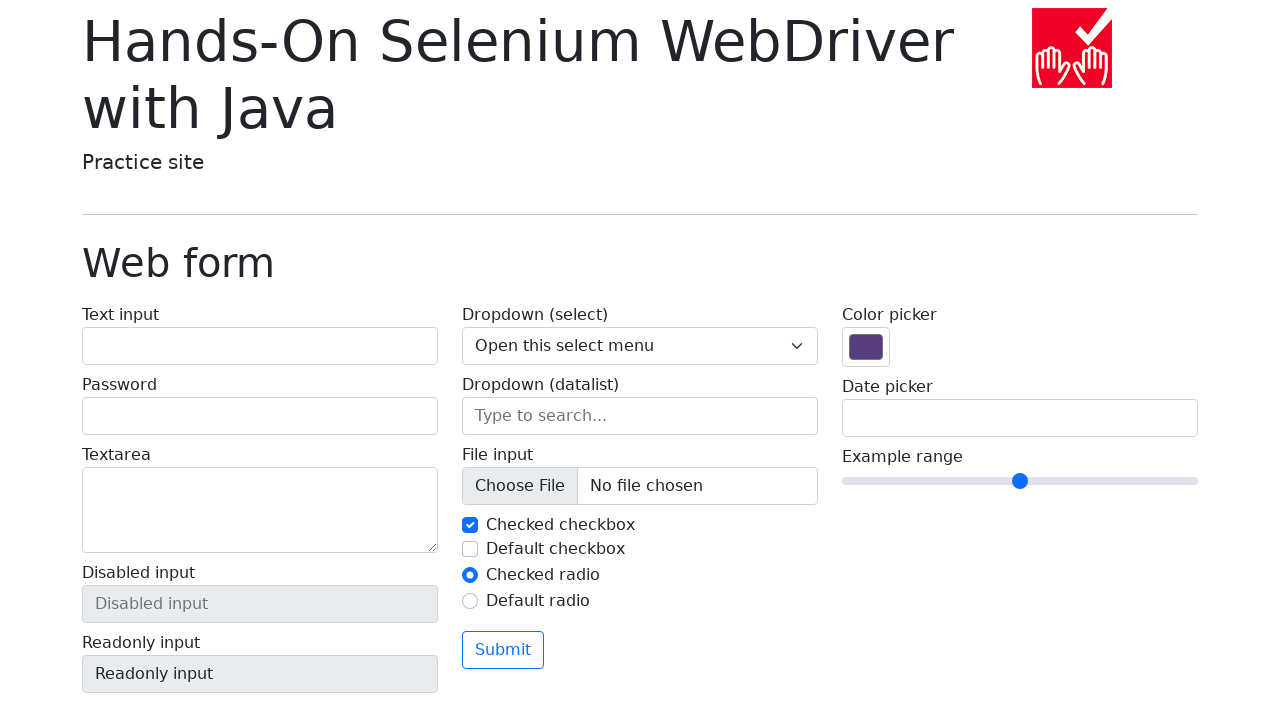

Filled datalist input field with 'San Francisco' on input[list='my-options']
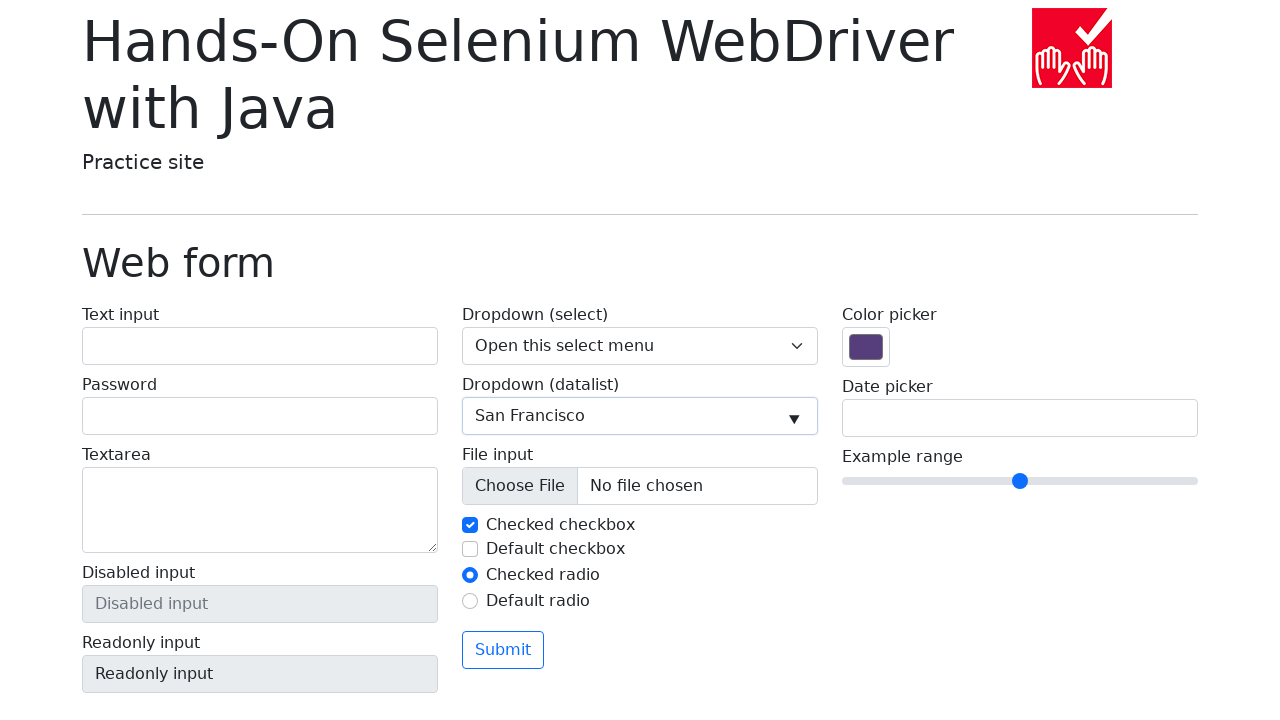

Verified datalist input field contains 'San Francisco'
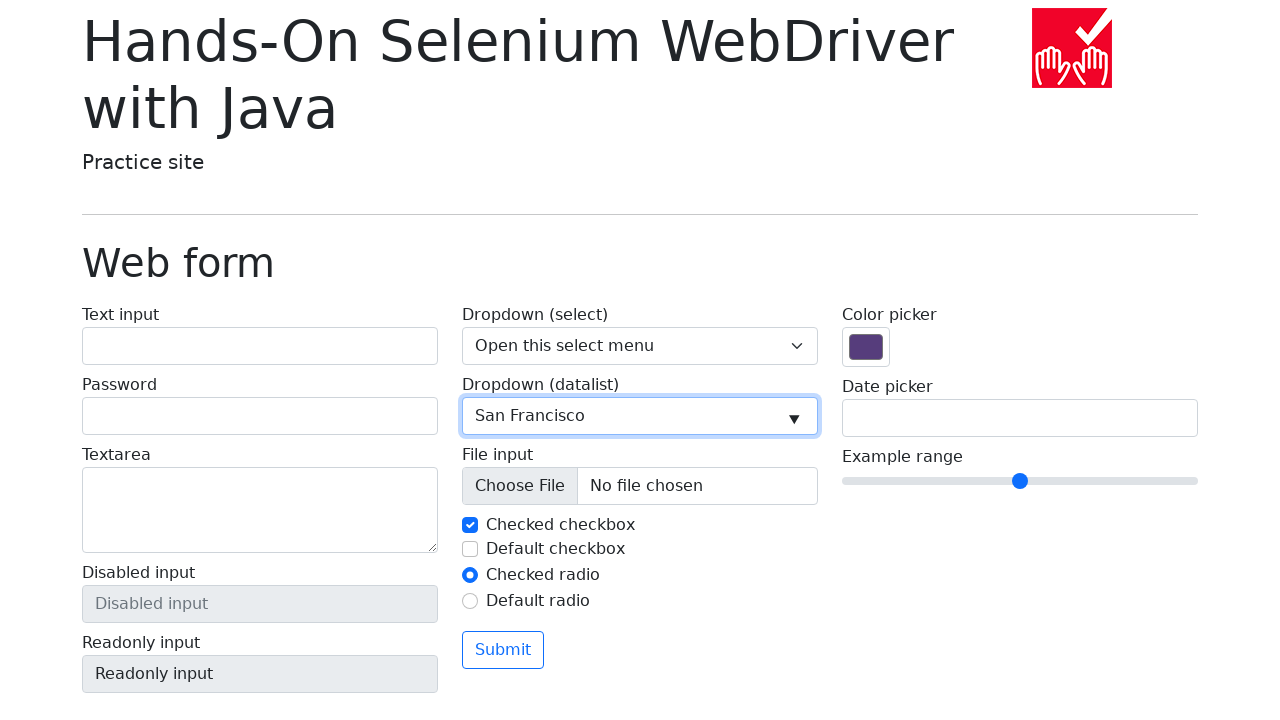

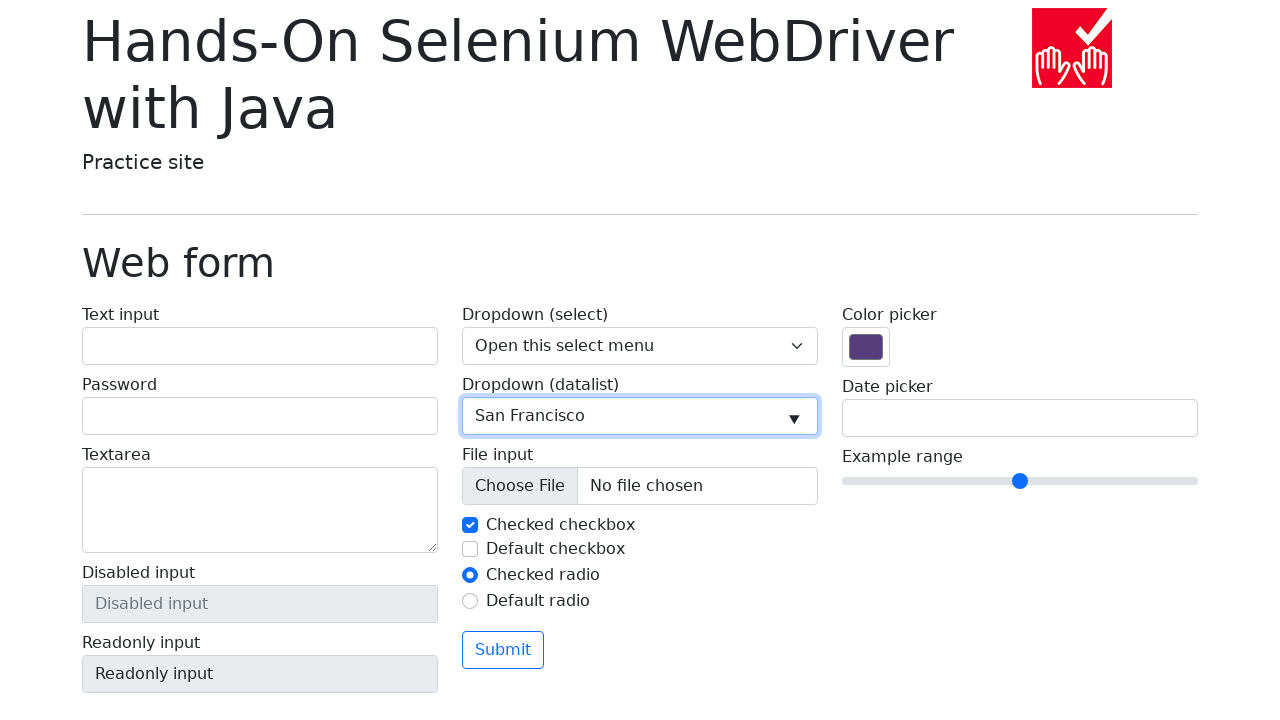